Solves a math captcha by extracting a value from an element attribute, calculating the result, and submitting the form with checkbox and radio button selections

Starting URL: http://suninjuly.github.io/get_attribute.html

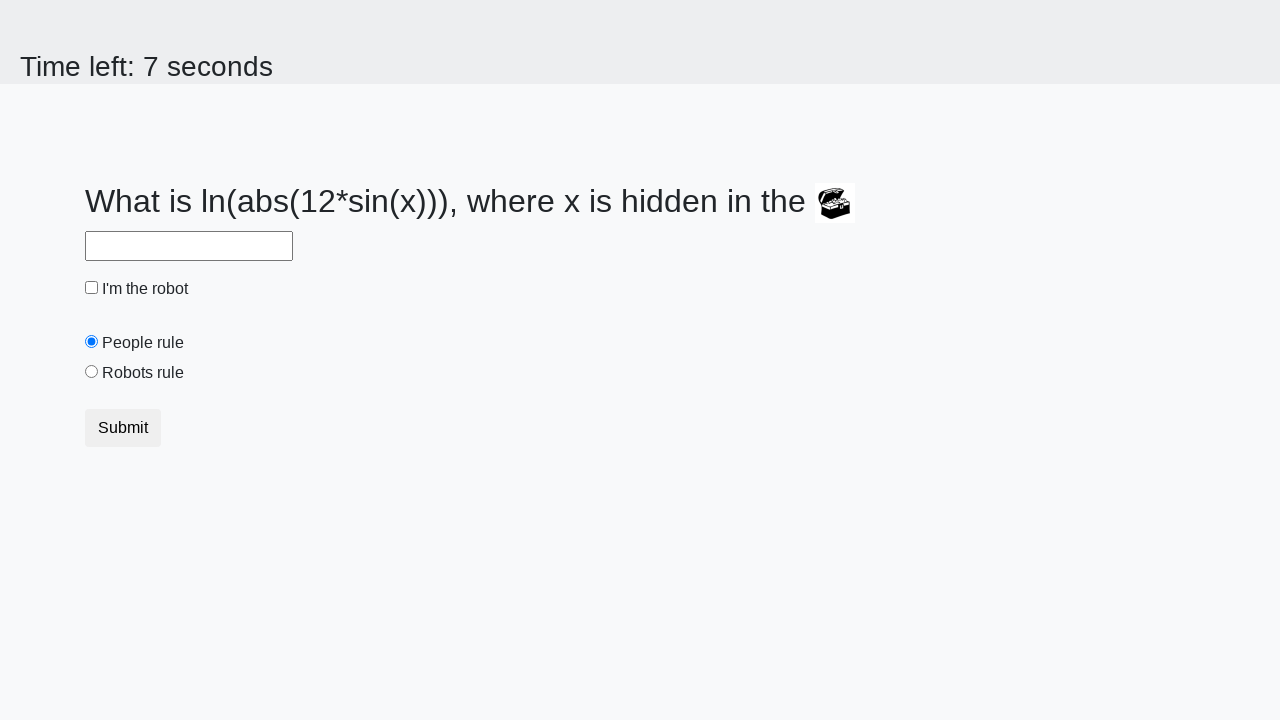

Located treasure element with valuex attribute
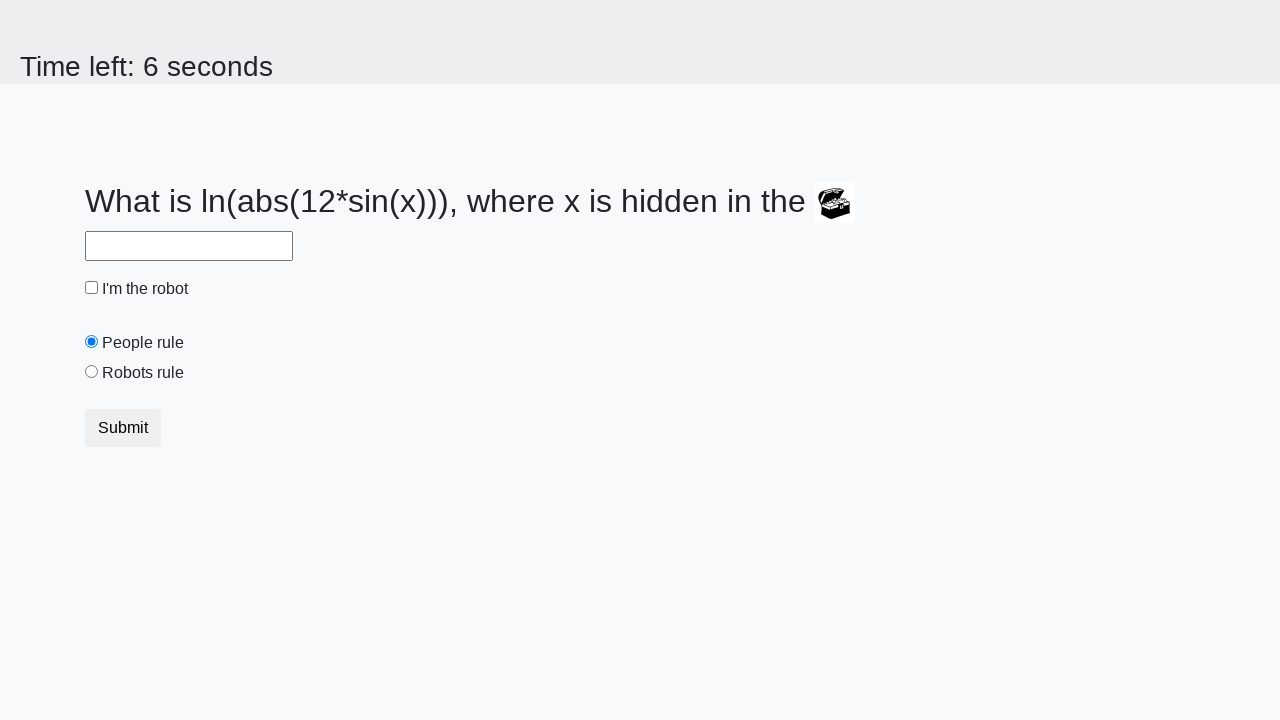

Extracted valuex attribute from treasure element: 66
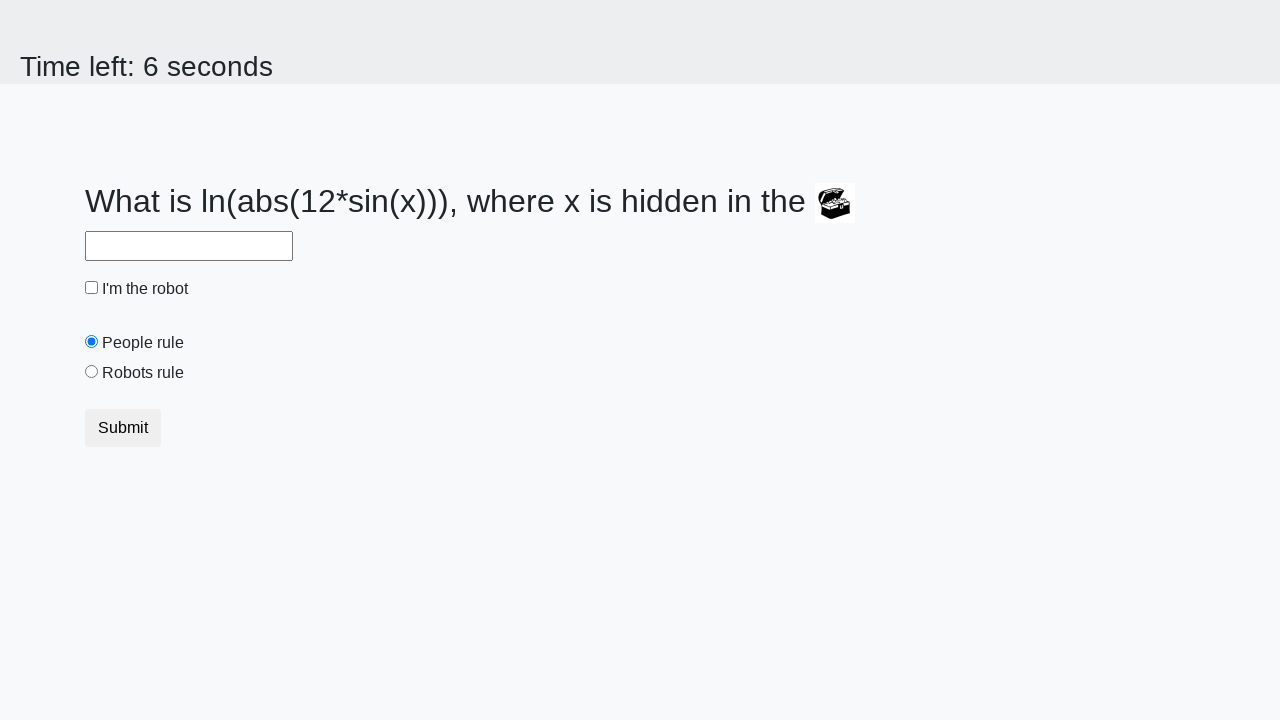

Calculated math captcha result using logarithmic formula: -1.1437754163880314
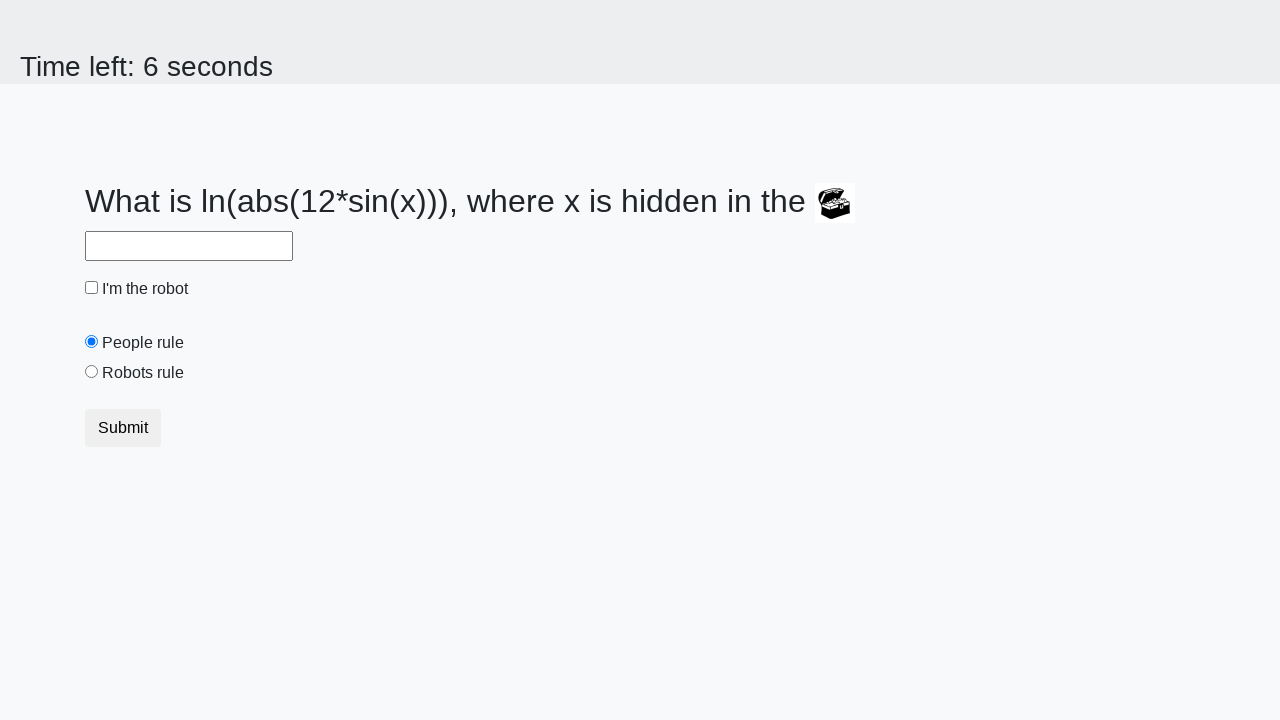

Filled answer field with calculated value: -1.1437754163880314 on #answer
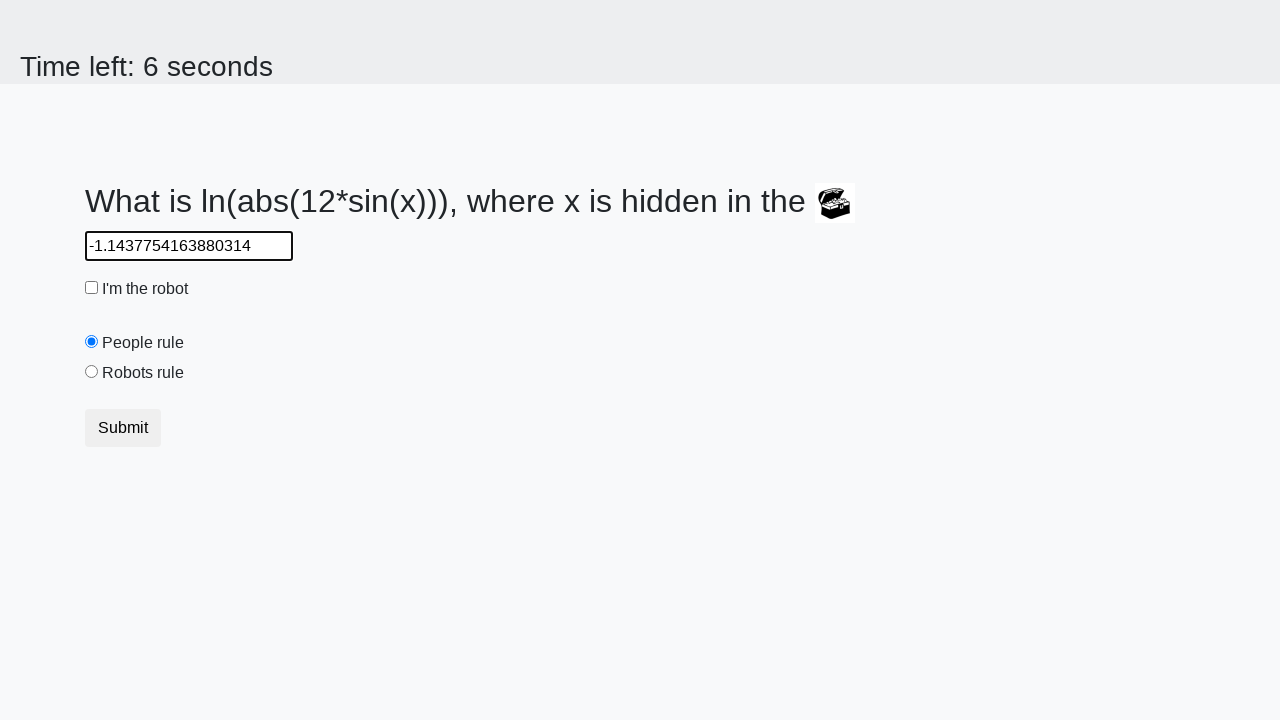

Checked the robot checkbox at (92, 288) on #robotCheckbox
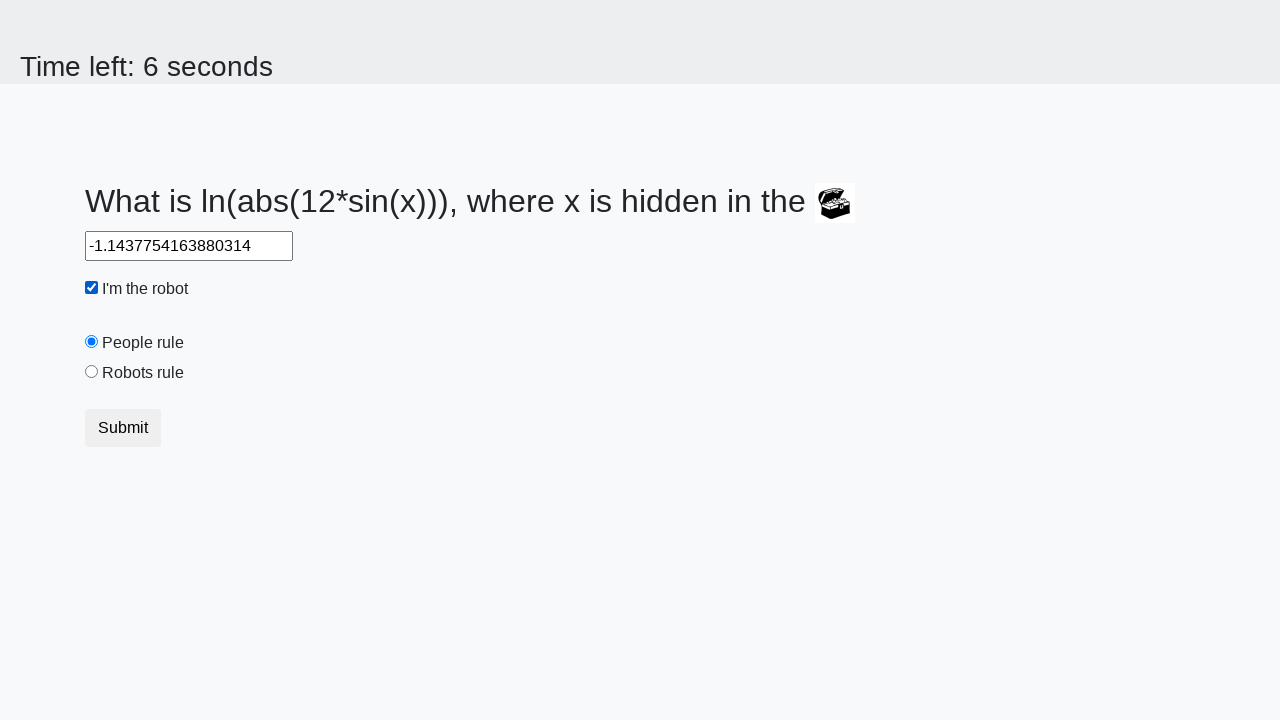

Selected the 'robots rule' radio button at (92, 372) on #robotsRule
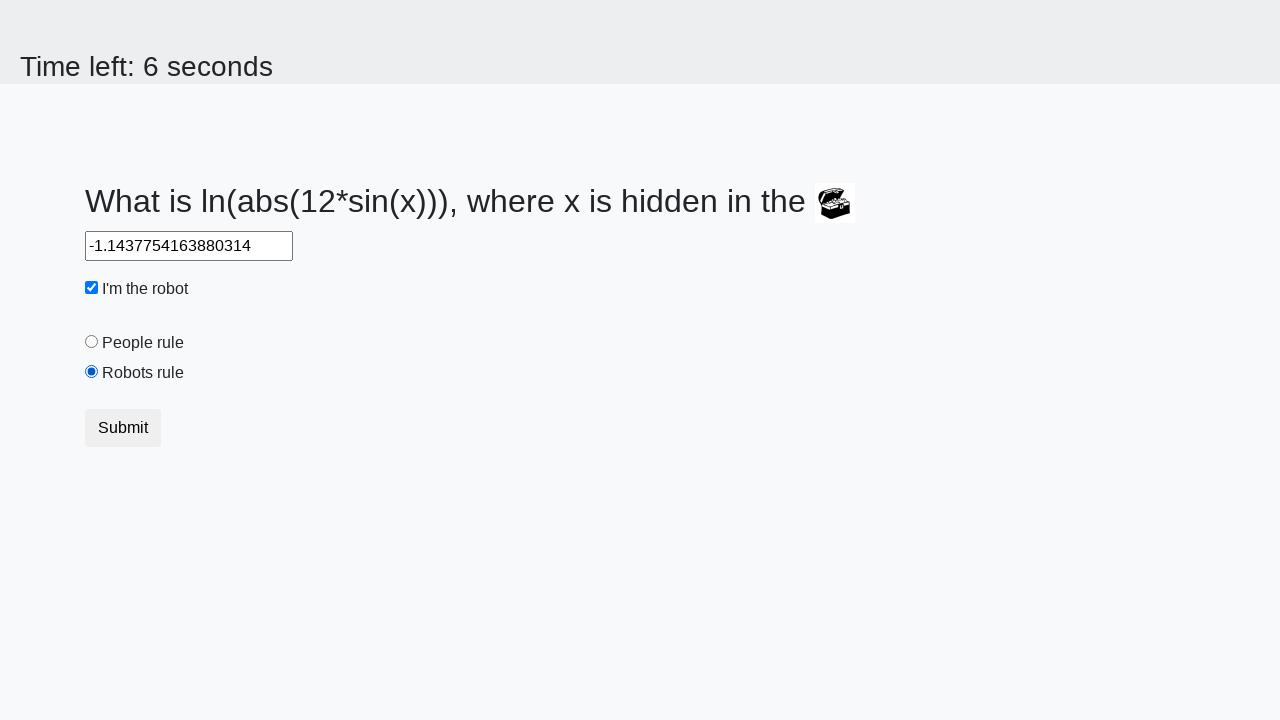

Clicked submit button to submit the form at (123, 428) on [type='submit']
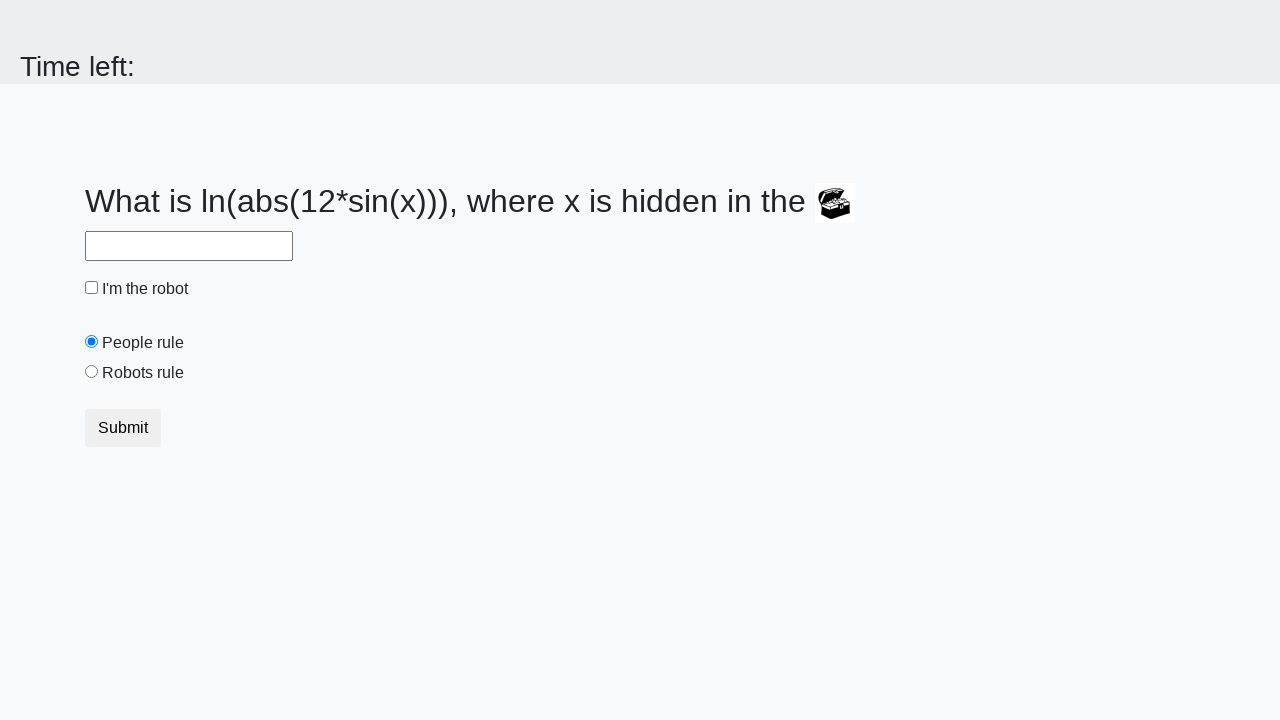

Waited 1000ms for form submission response
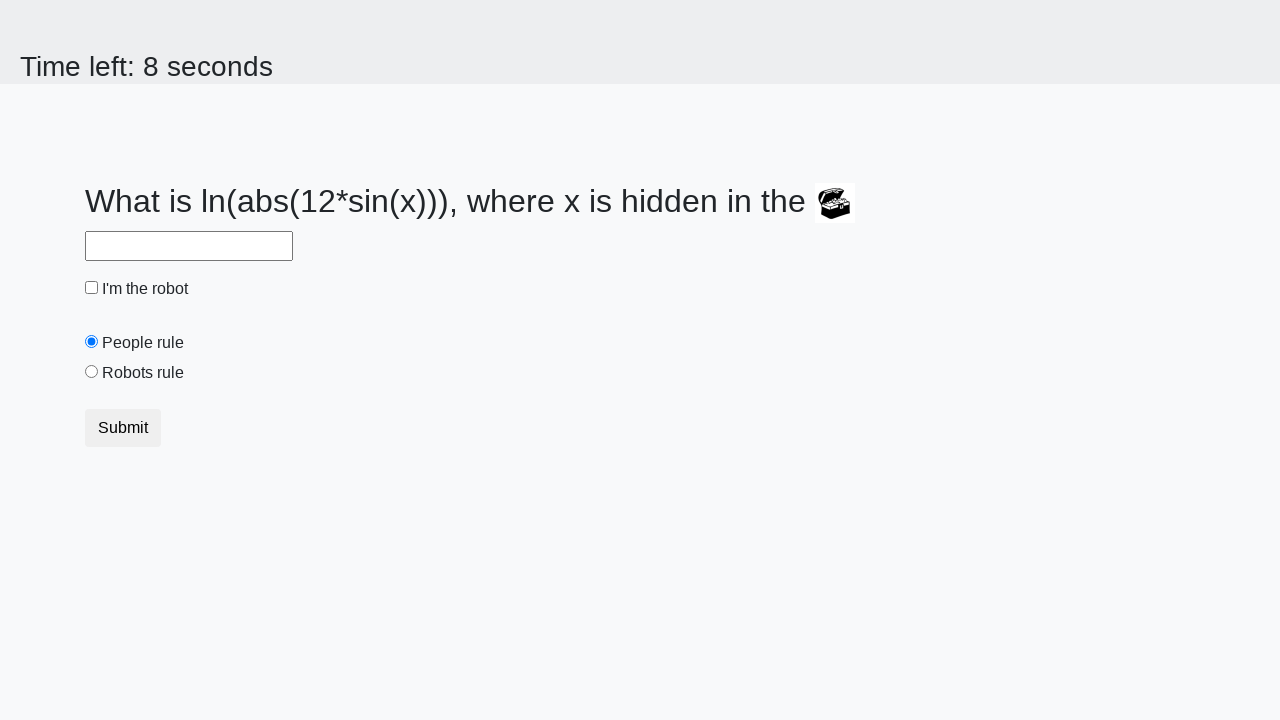

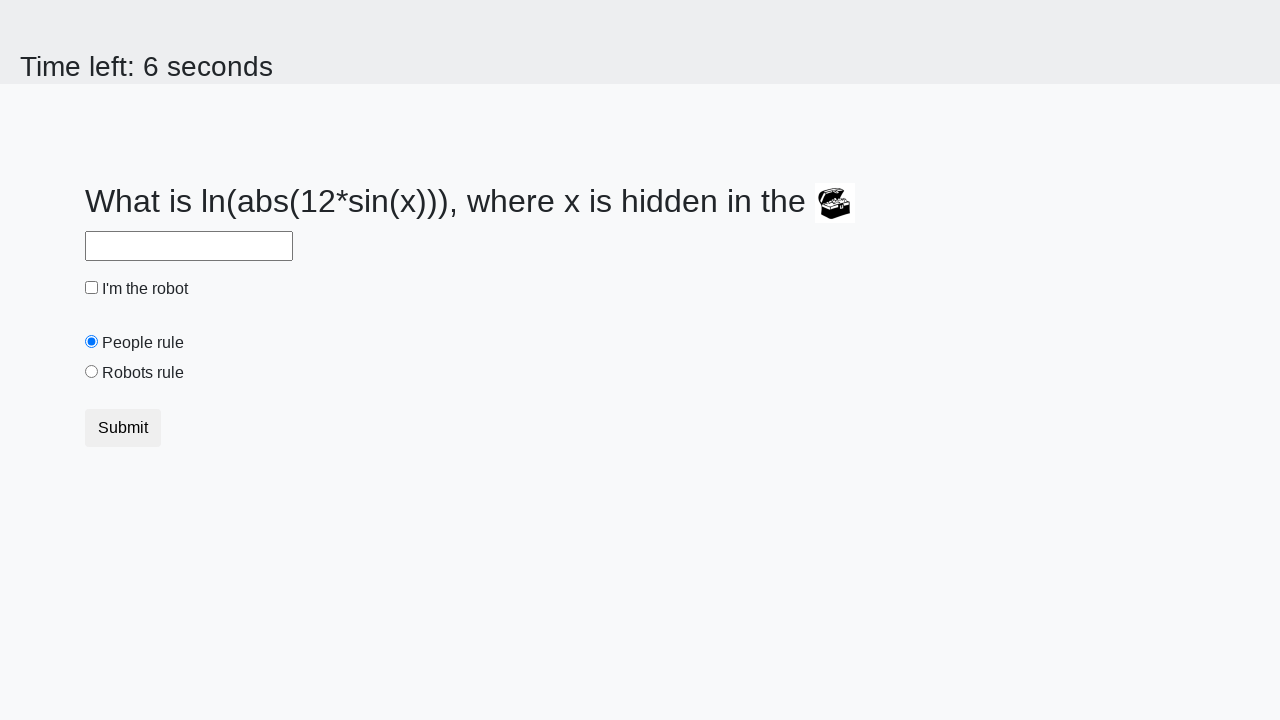